Tests laptop shopping functionality by navigating to laptops section, selecting MacBook Air, adding it to cart, and verifying the confirmation alert

Starting URL: https://www.demoblaze.com/

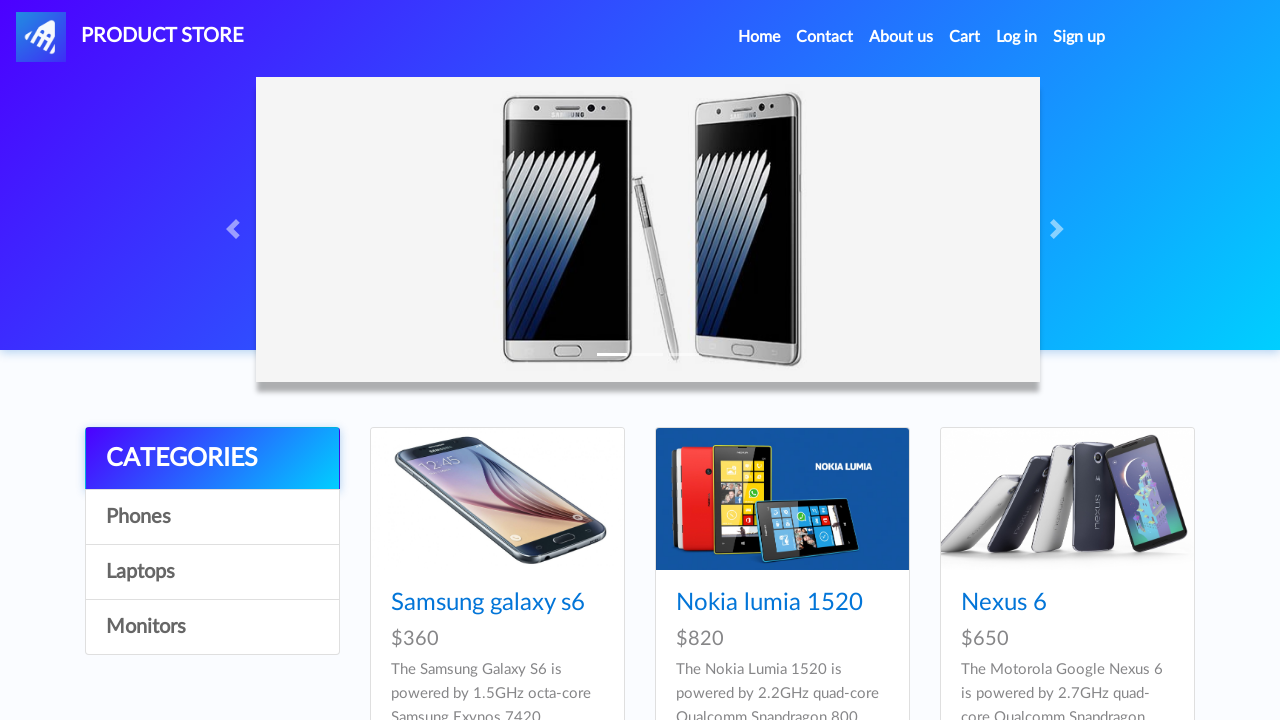

Clicked on Laptops category at (212, 572) on xpath=//a[text()='Laptops']
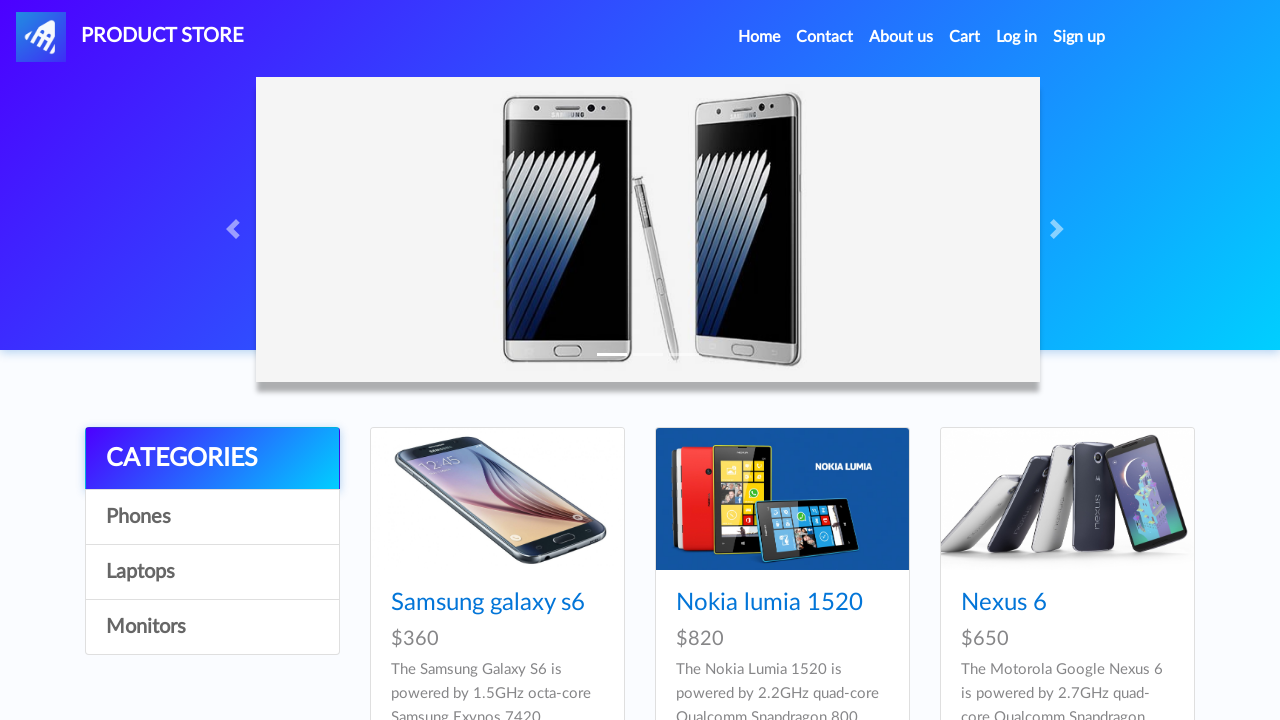

Waited for MacBook Air product to load
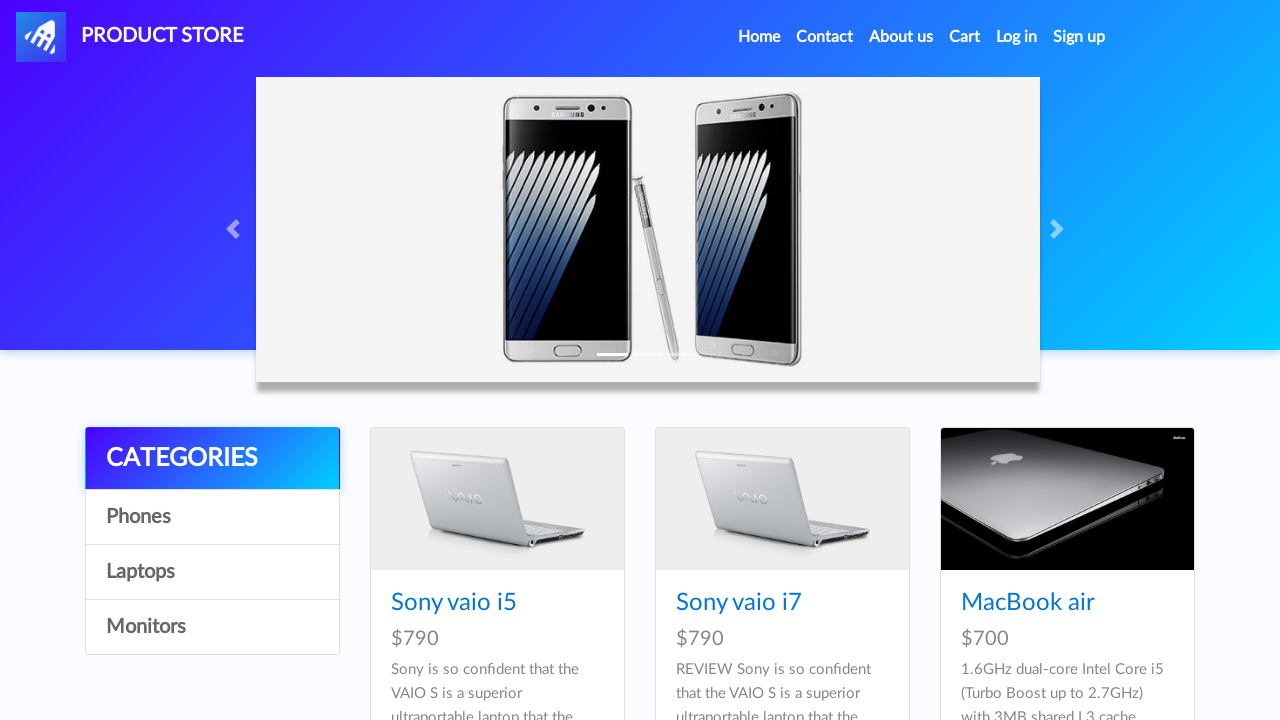

Clicked on MacBook Air product at (1067, 499) on xpath=//a[@href='prod.html?idp_=11']
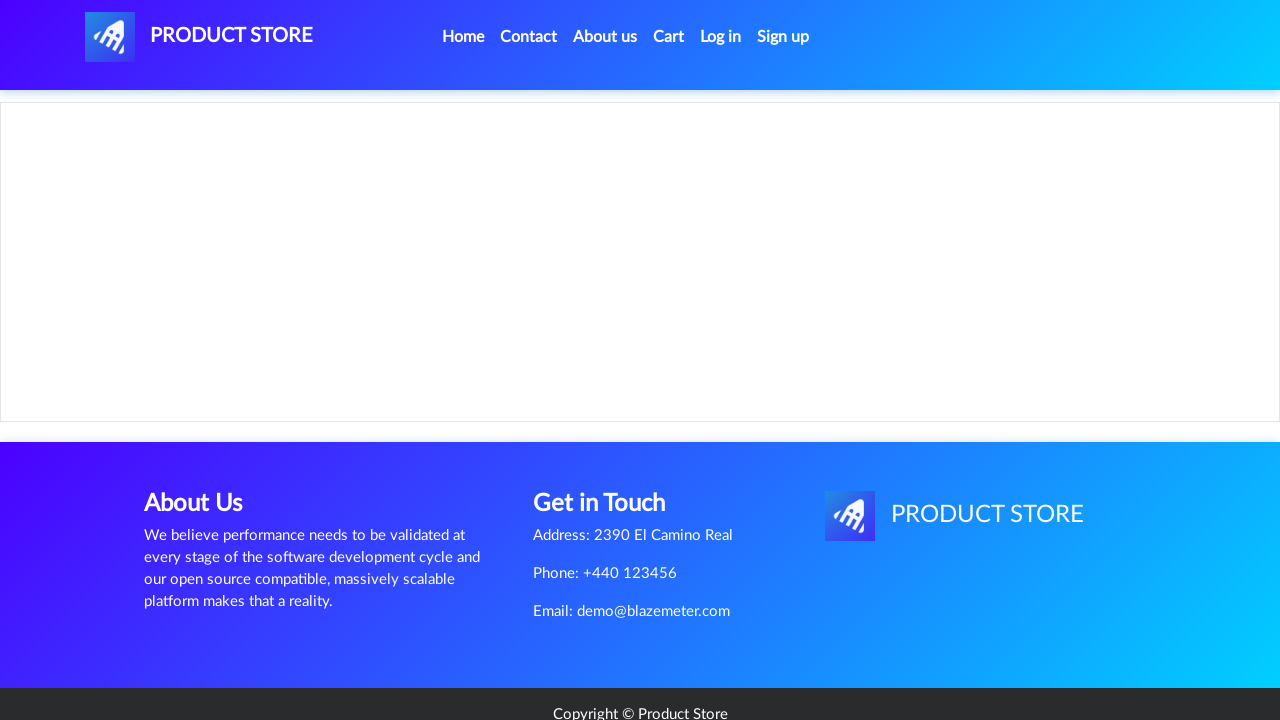

Waited for Add to cart button to load on product page
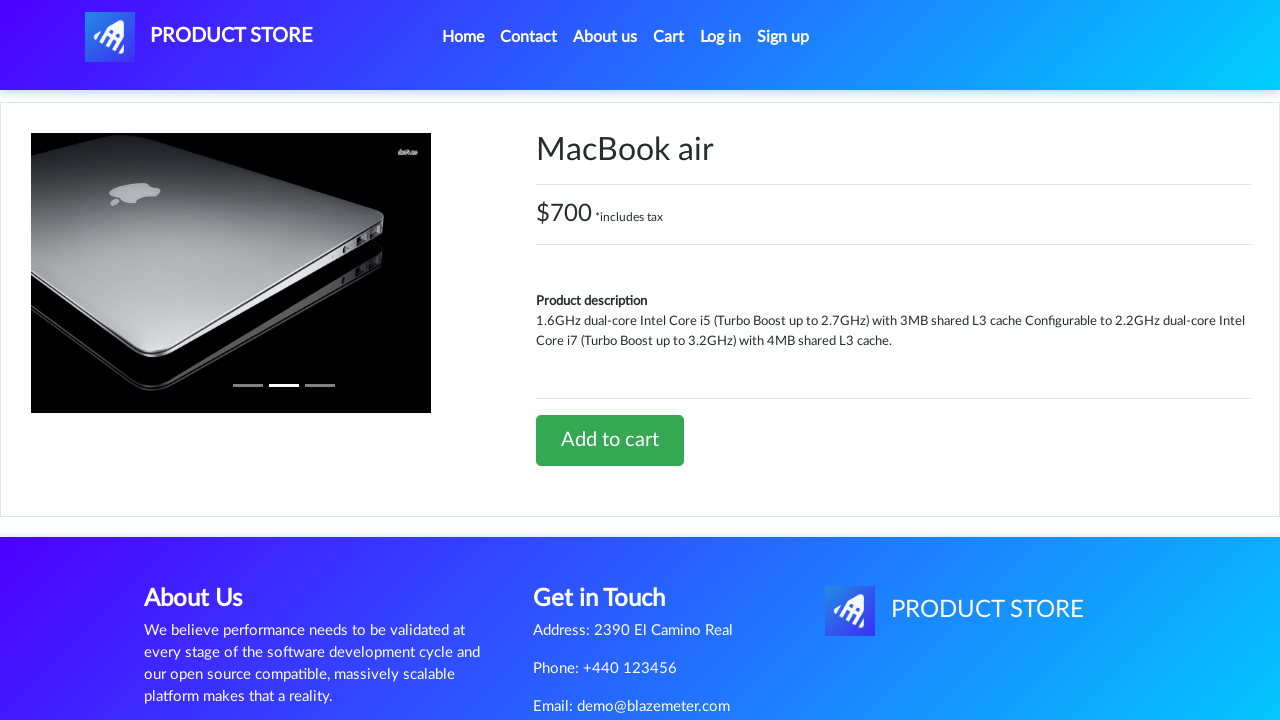

Clicked Add to cart button at (610, 440) on xpath=//a[text()='Add to cart']
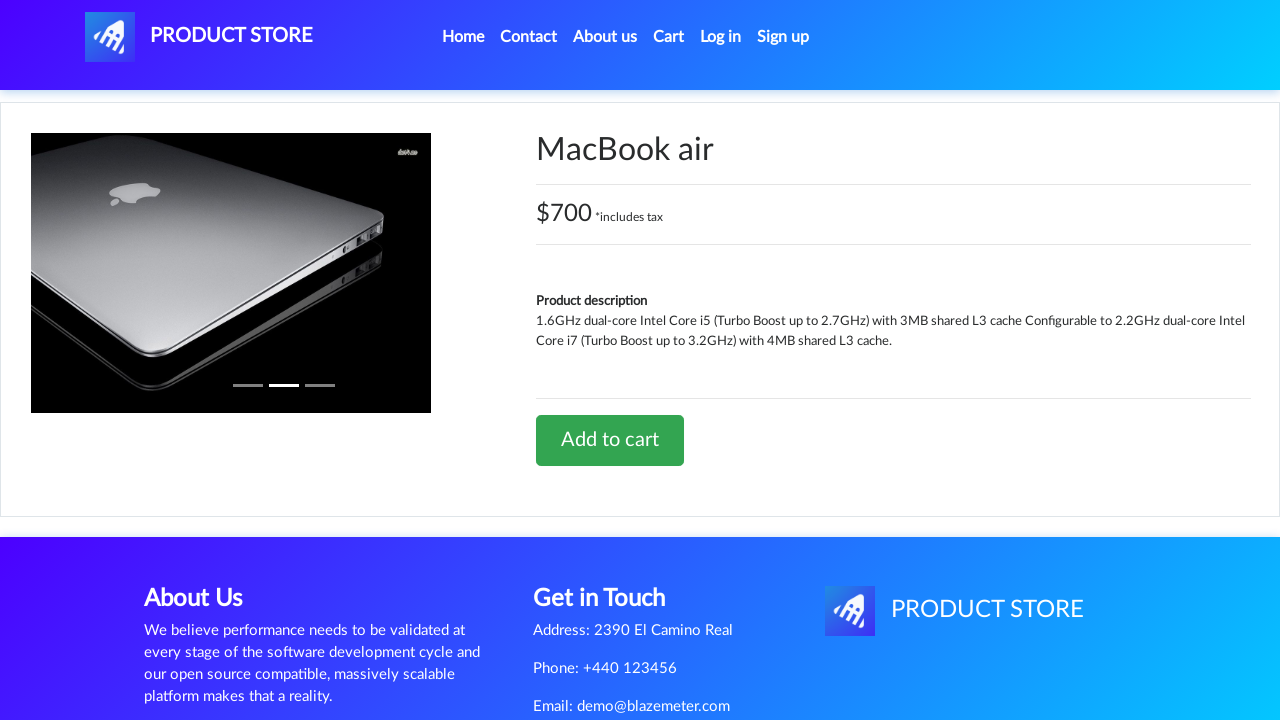

Set up alert handler to accept confirmation dialog
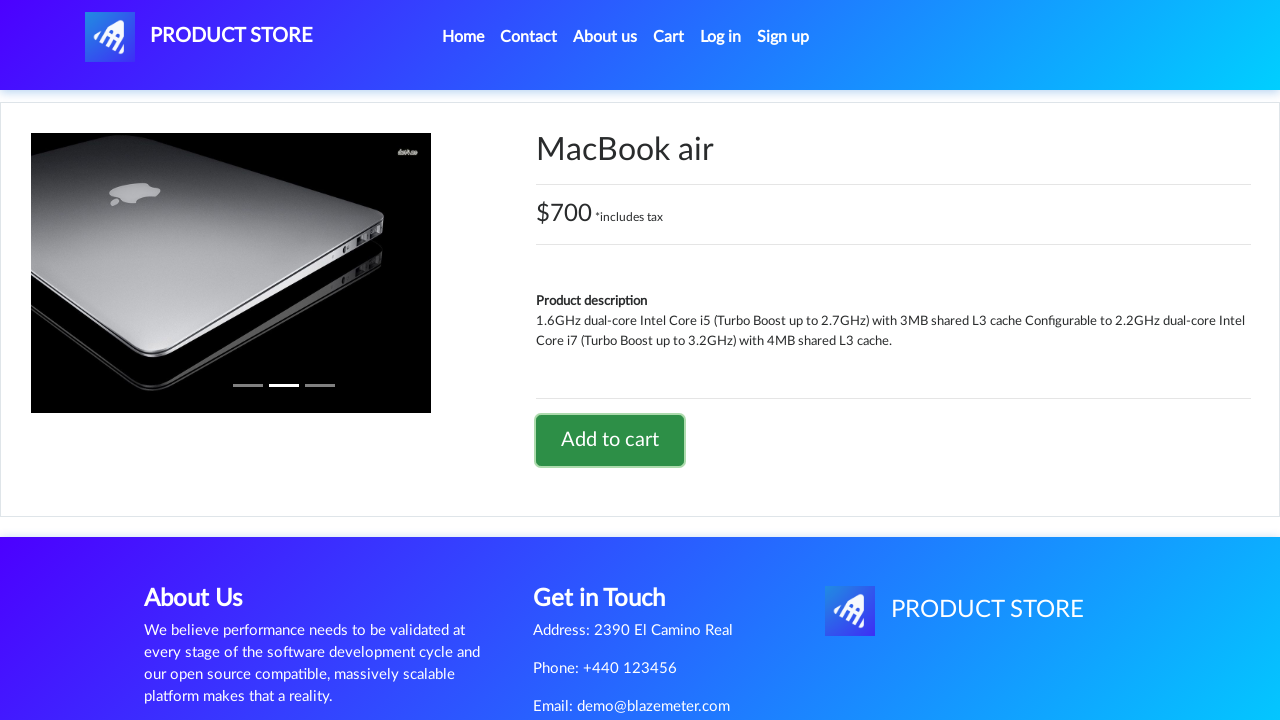

Waited for confirmation alert to appear and accepted it
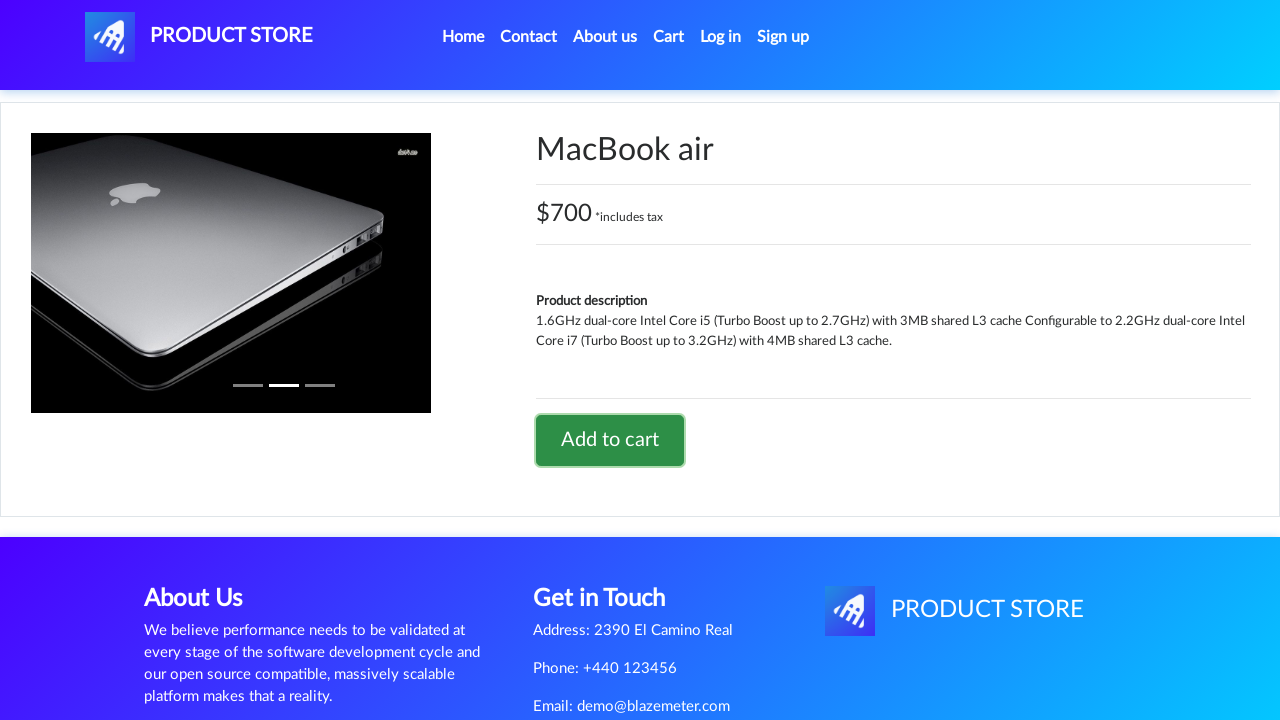

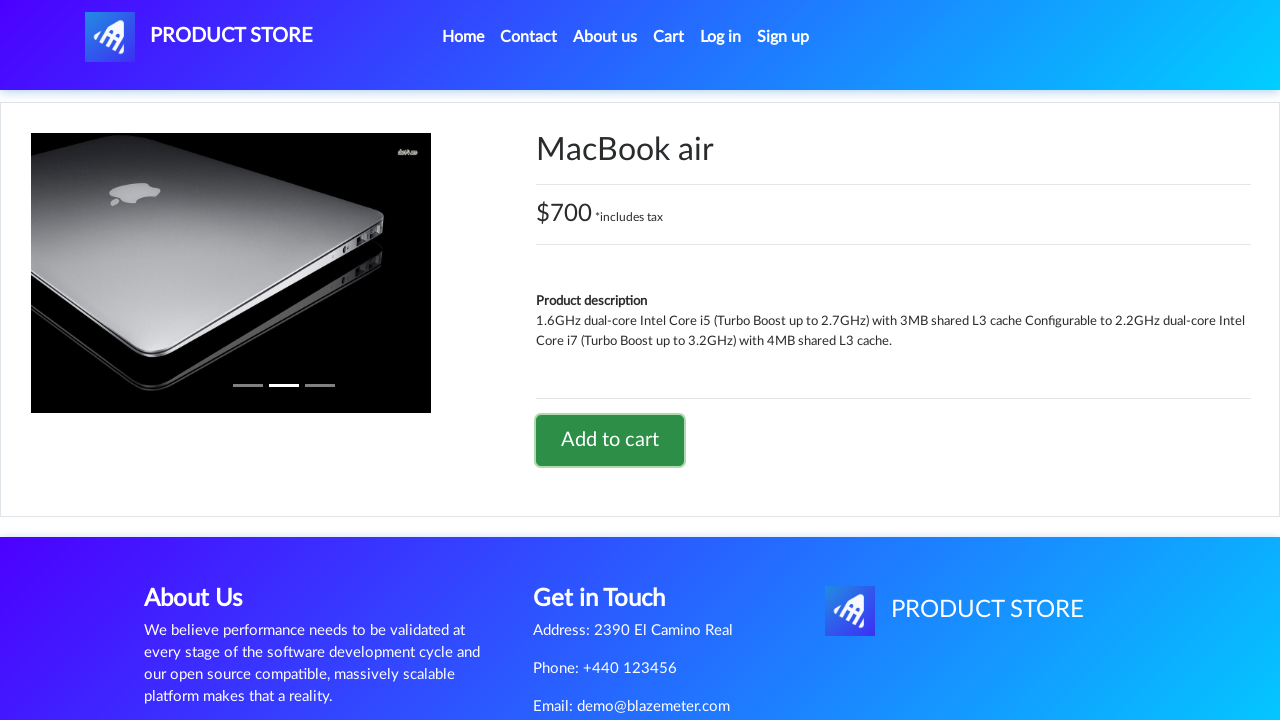